Tests iframe switching and JavaScript alert handling by navigating to a W3Schools tryit page, switching to an iframe, clicking a button that triggers an alert, and then accepting the alert.

Starting URL: https://www.w3schools.com/jsref/tryit.asp?filename=tryjsref_alert

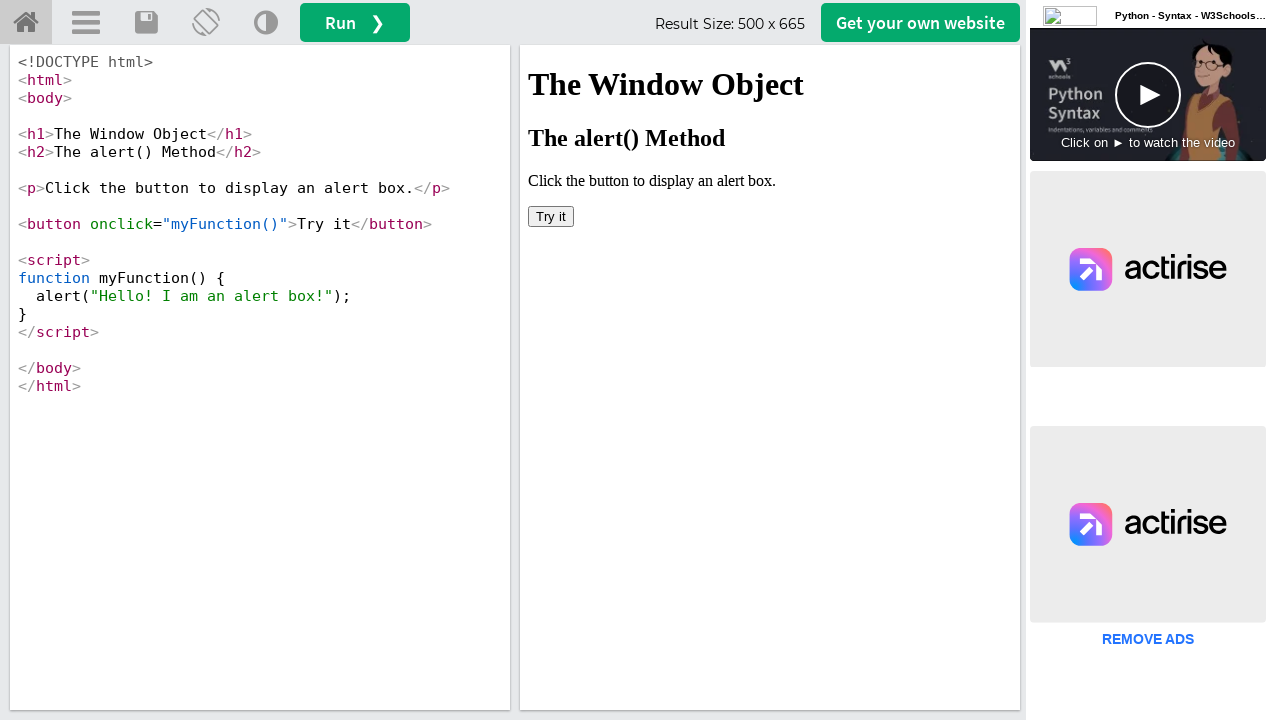

Located iframe with ID 'iframeResult'
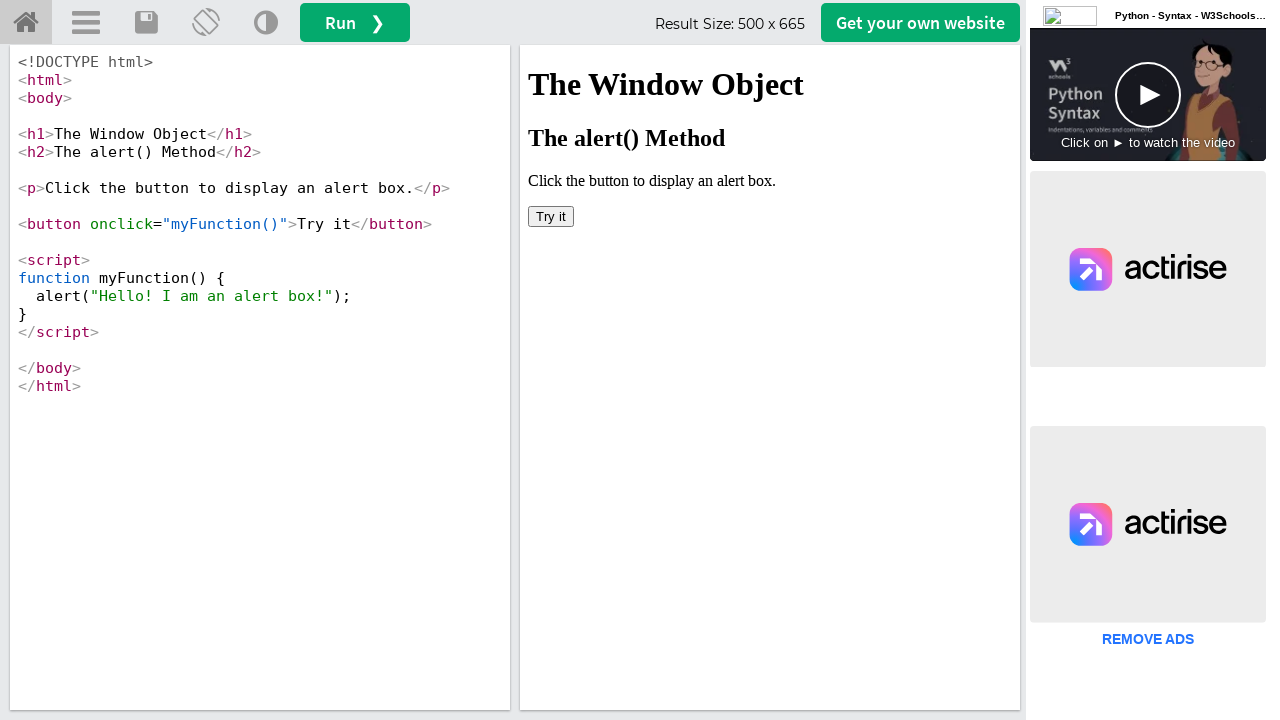

Set up dialog handler to capture and accept alerts
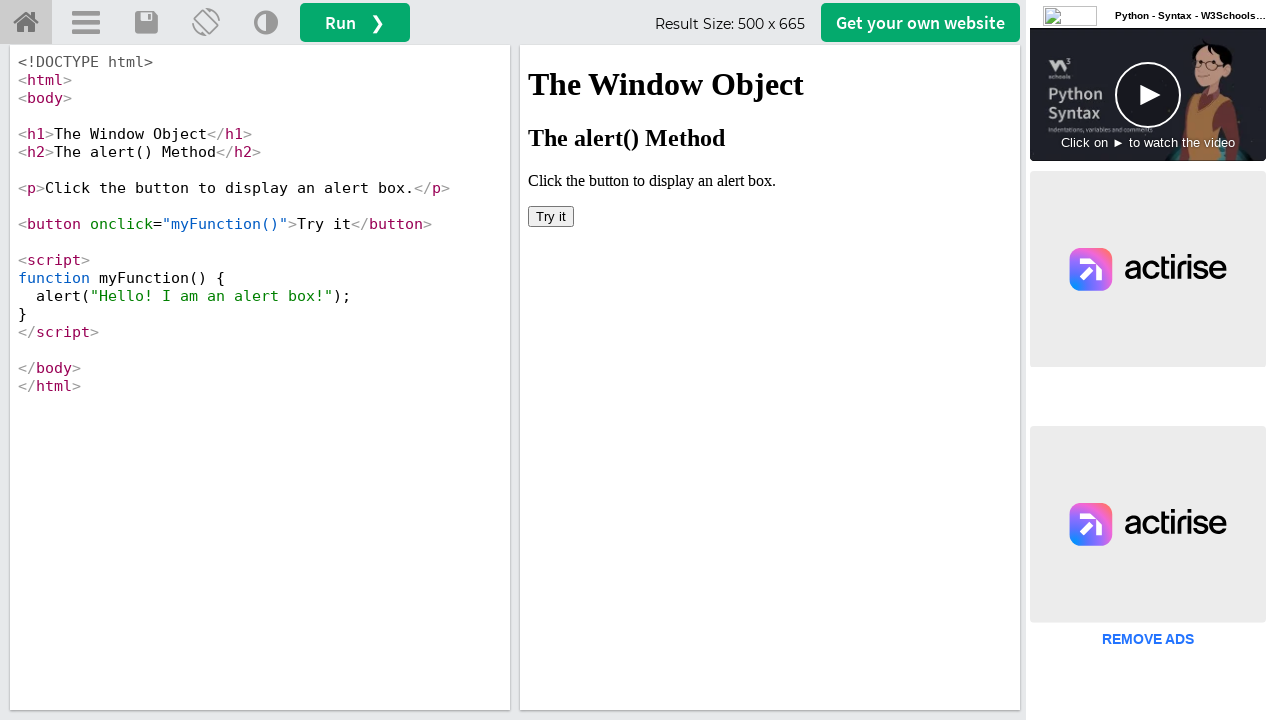

Clicked button inside iframe to trigger alert at (551, 216) on #iframeResult >> internal:control=enter-frame >> xpath=/html/body/button
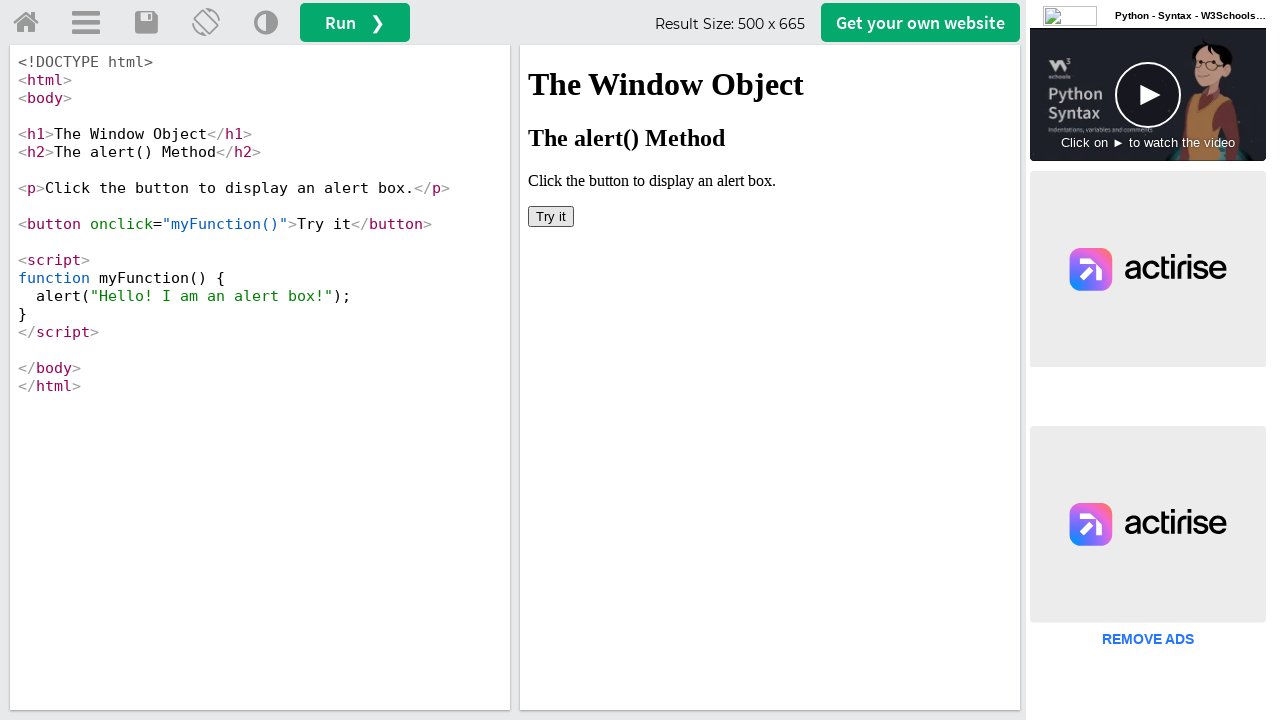

Waited 500ms for alert dialog to be processed
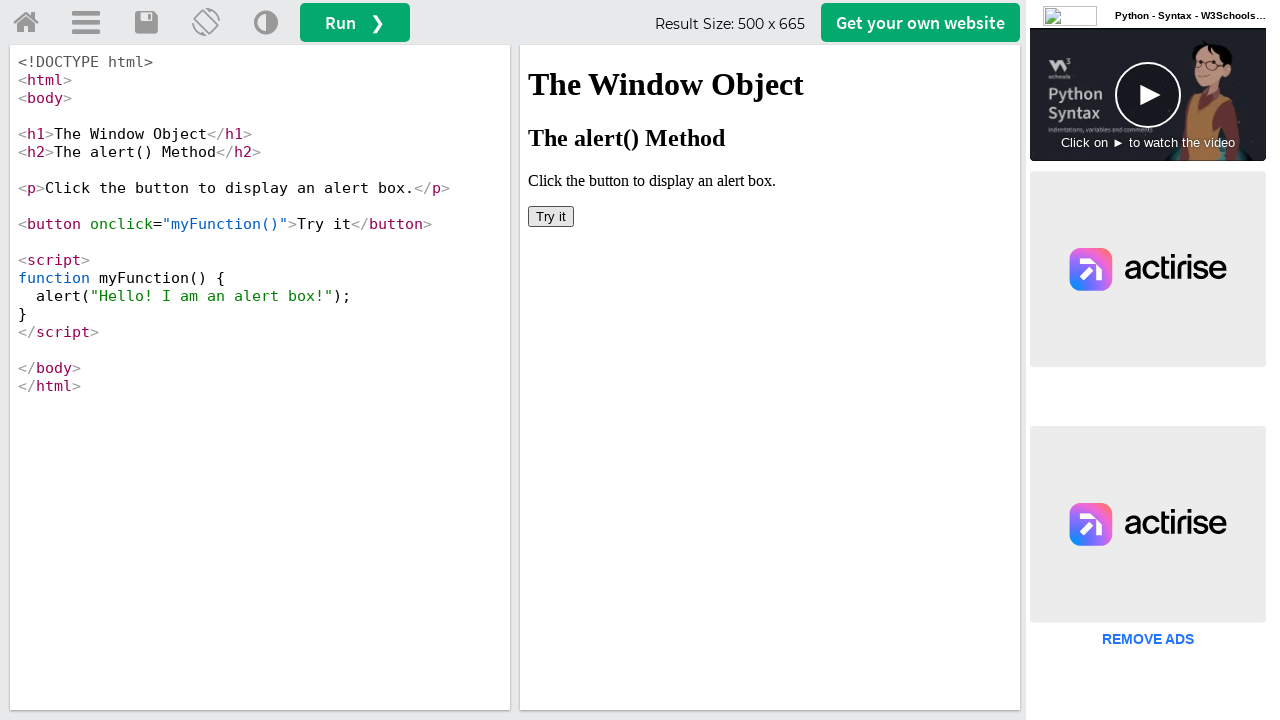

Alert message captured: 'Hello! I am an alert box!'
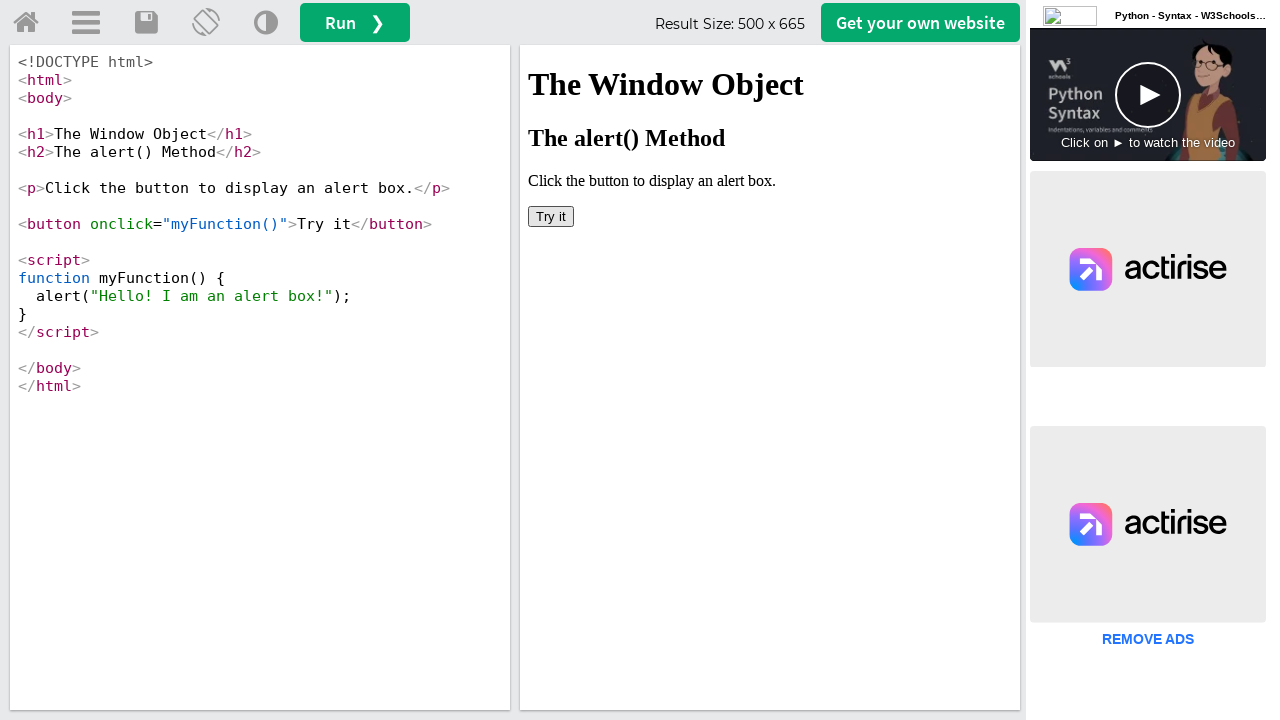

Retrieved page title: 'W3Schools Tryit Editor'
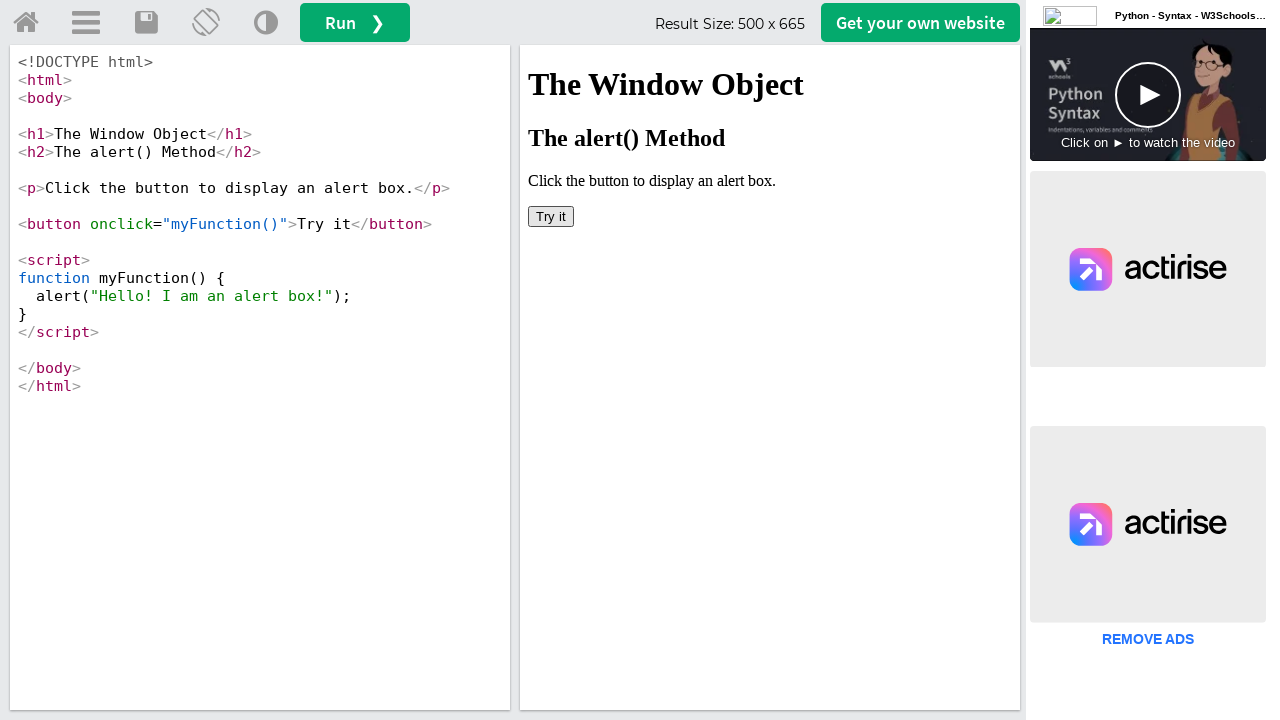

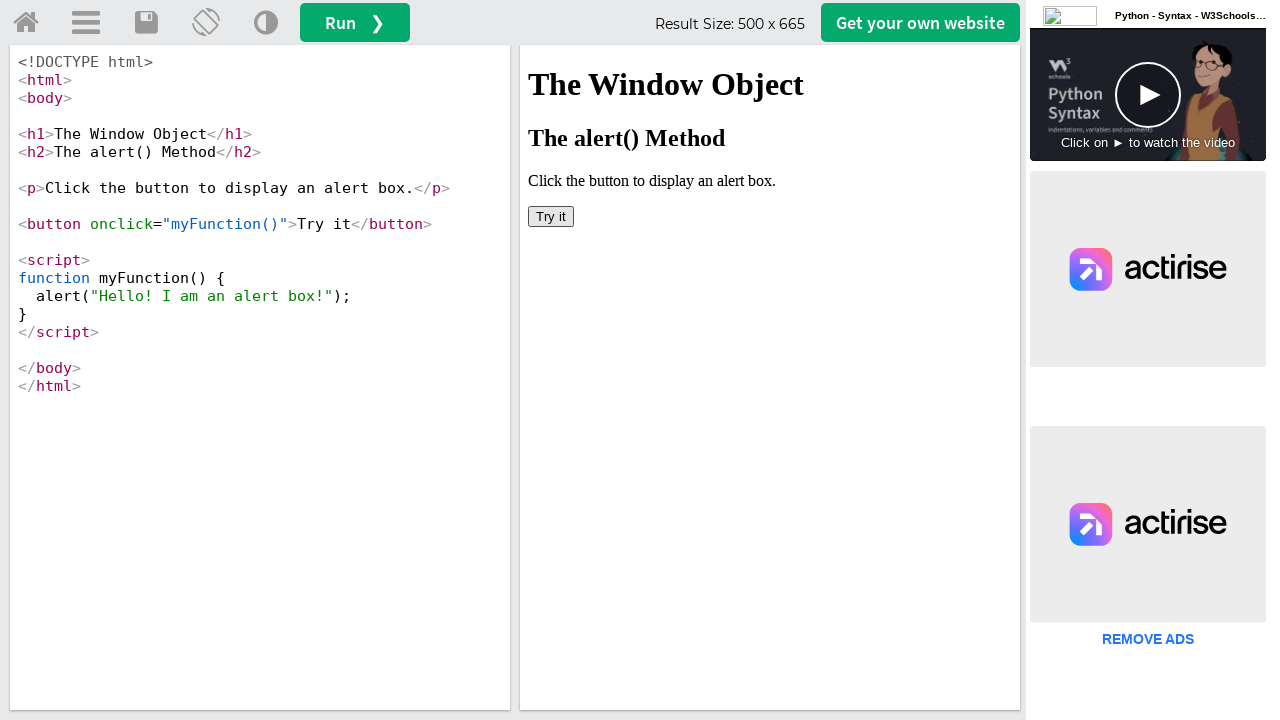